Clicks the submit new language button and verifies the subtitle on the resulting page

Starting URL: http://www.99-bottles-of-beer.net/

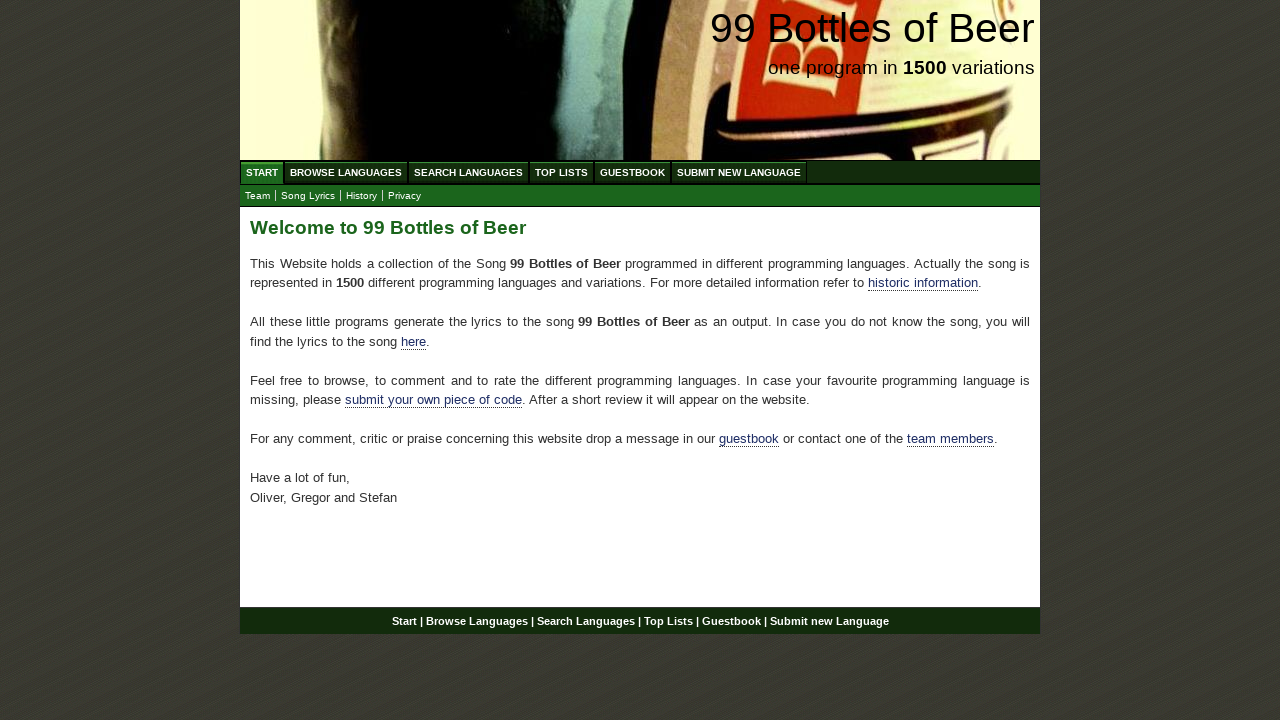

Clicked submit new language button at (829, 621) on (//a[@href='/submitnewlanguage.html'])[2]
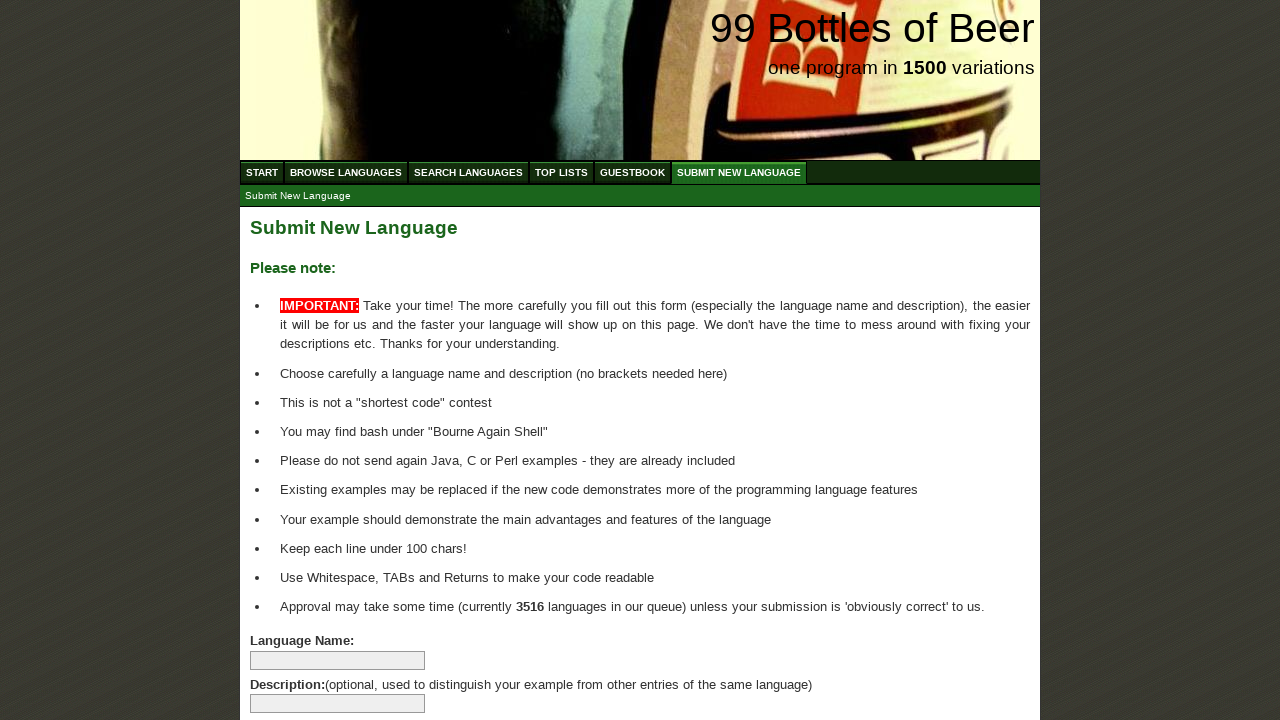

Located subtitle element
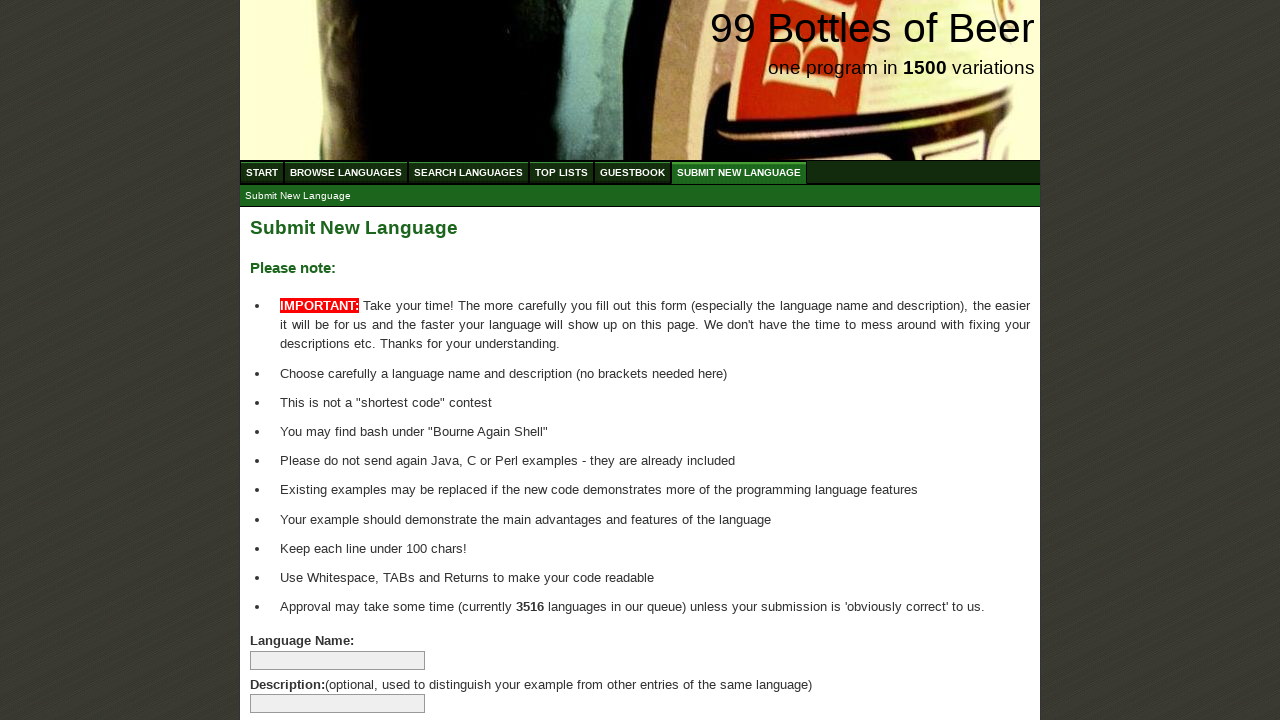

Verified subtitle text is 'Submit New Language'
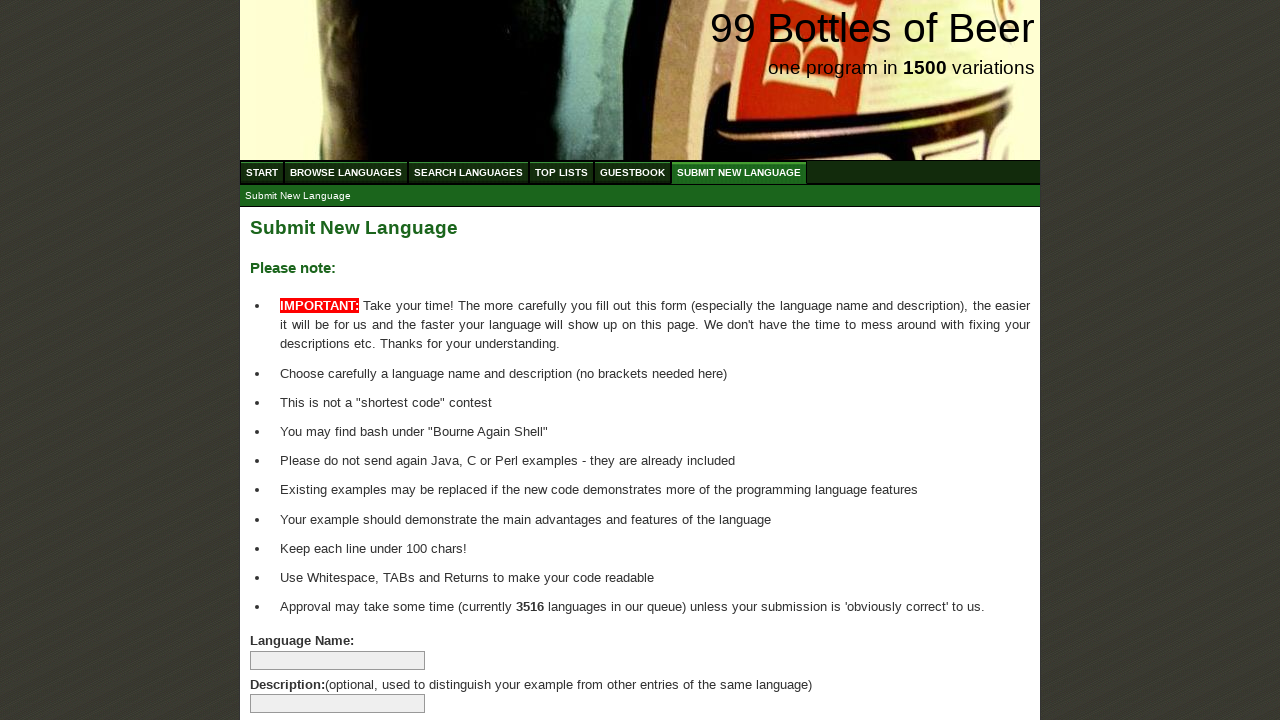

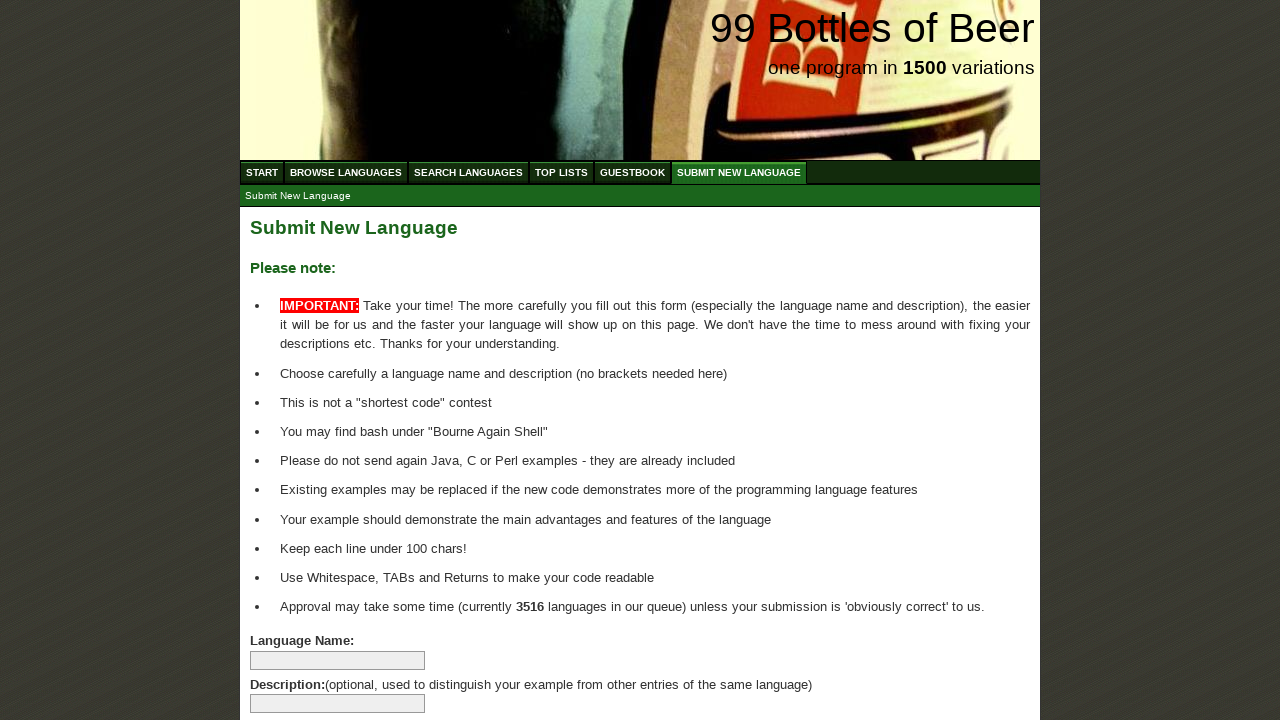